Tests dropdown selection functionality by reading two numbers from the page, calculating their sum, selecting the sum value from a dropdown menu, and clicking the submit button.

Starting URL: http://suninjuly.github.io/selects1.html

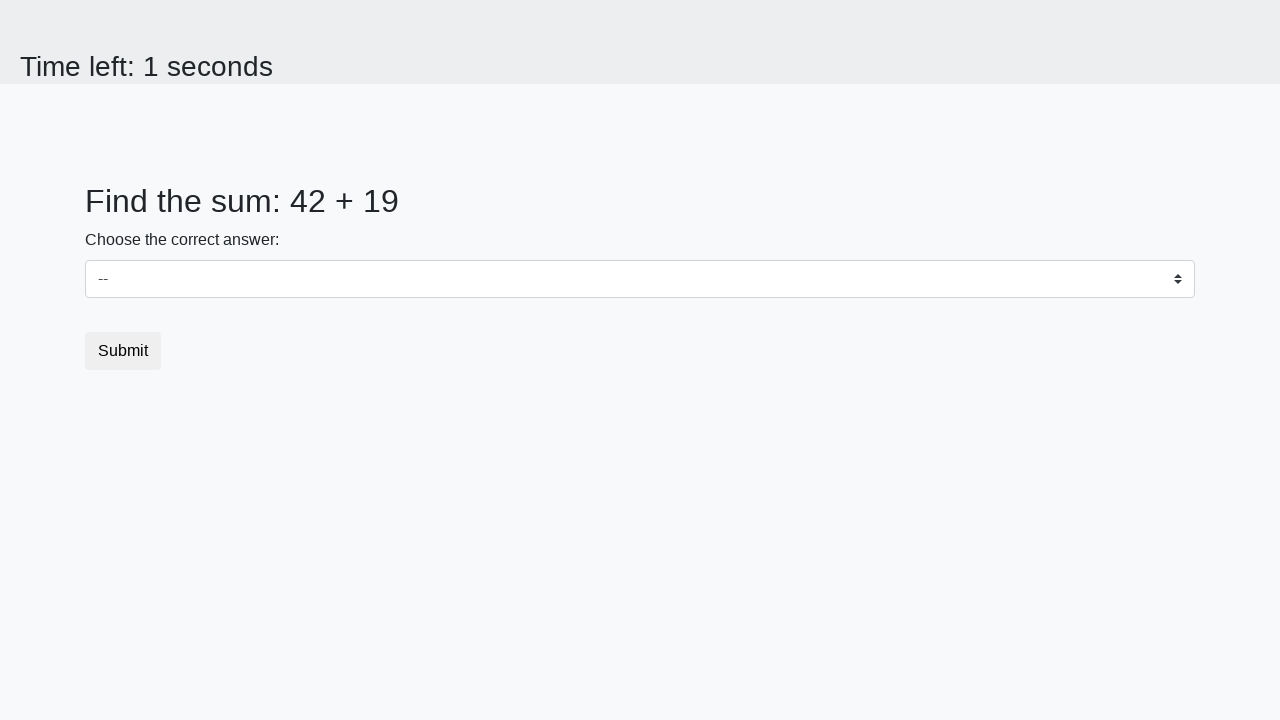

Retrieved first number from #num1 element
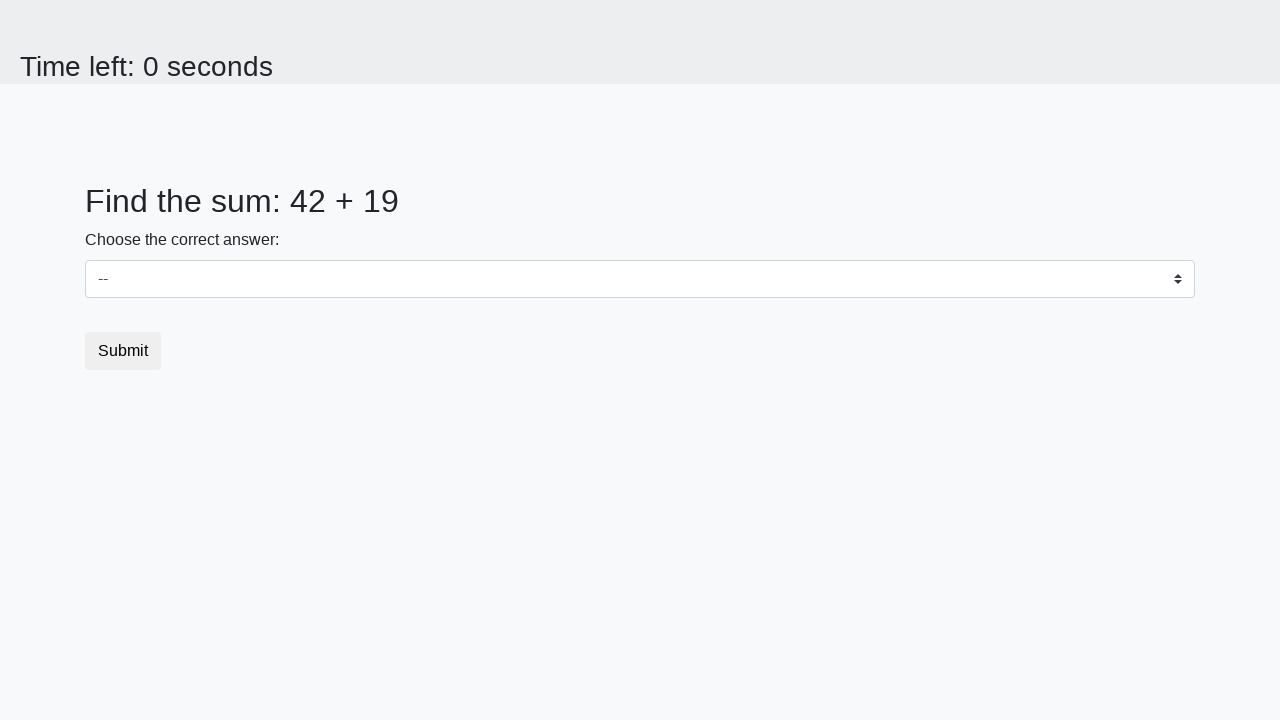

Retrieved second number from #num2 element
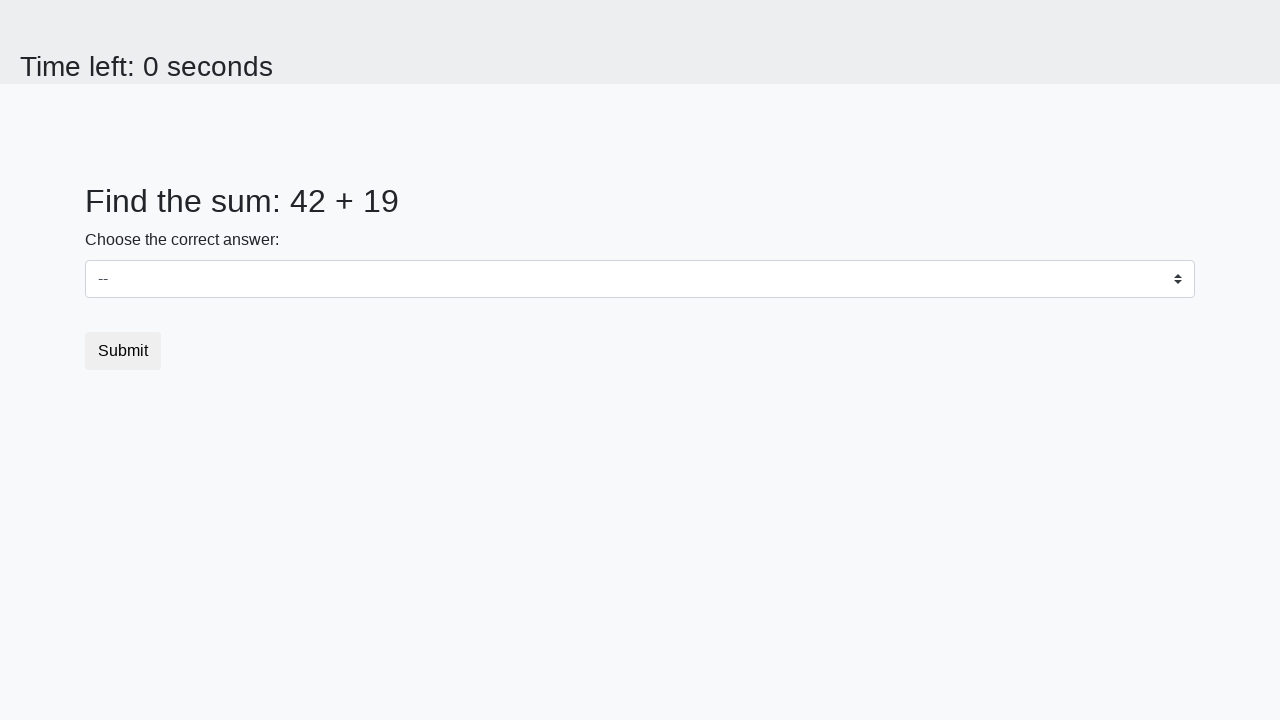

Calculated sum of two numbers: 61
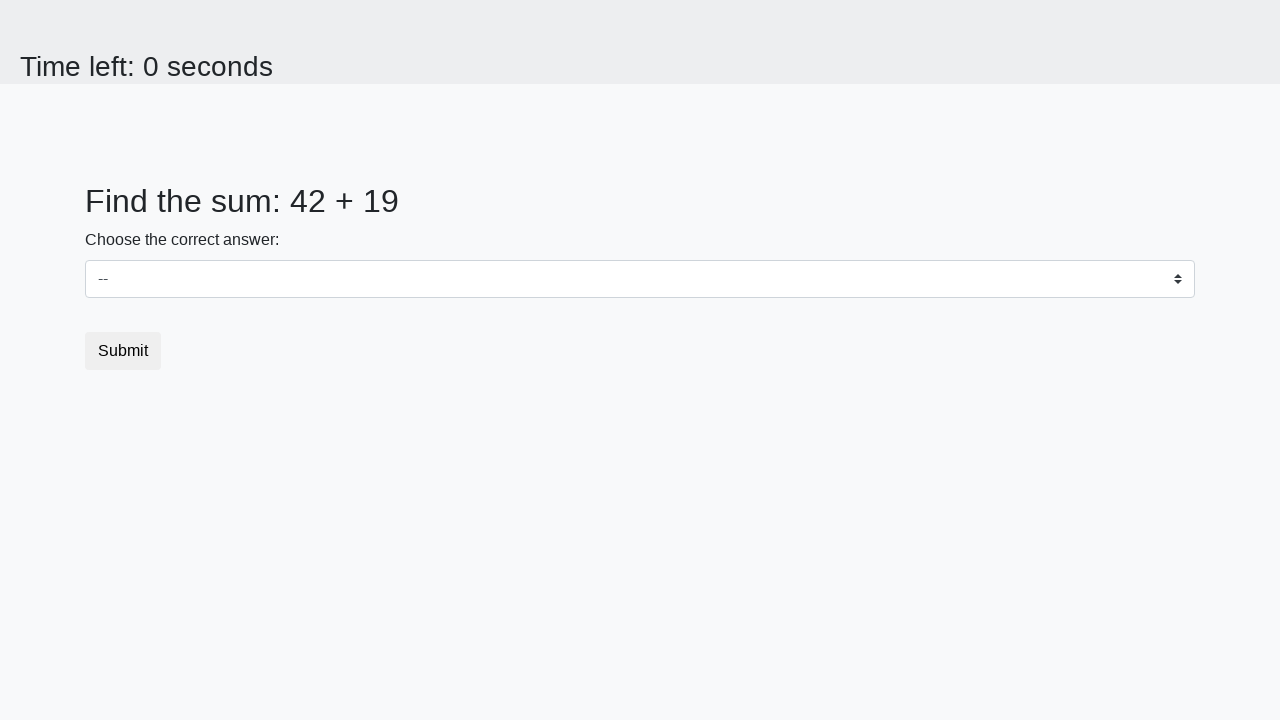

Selected value 61 from dropdown menu on #dropdown
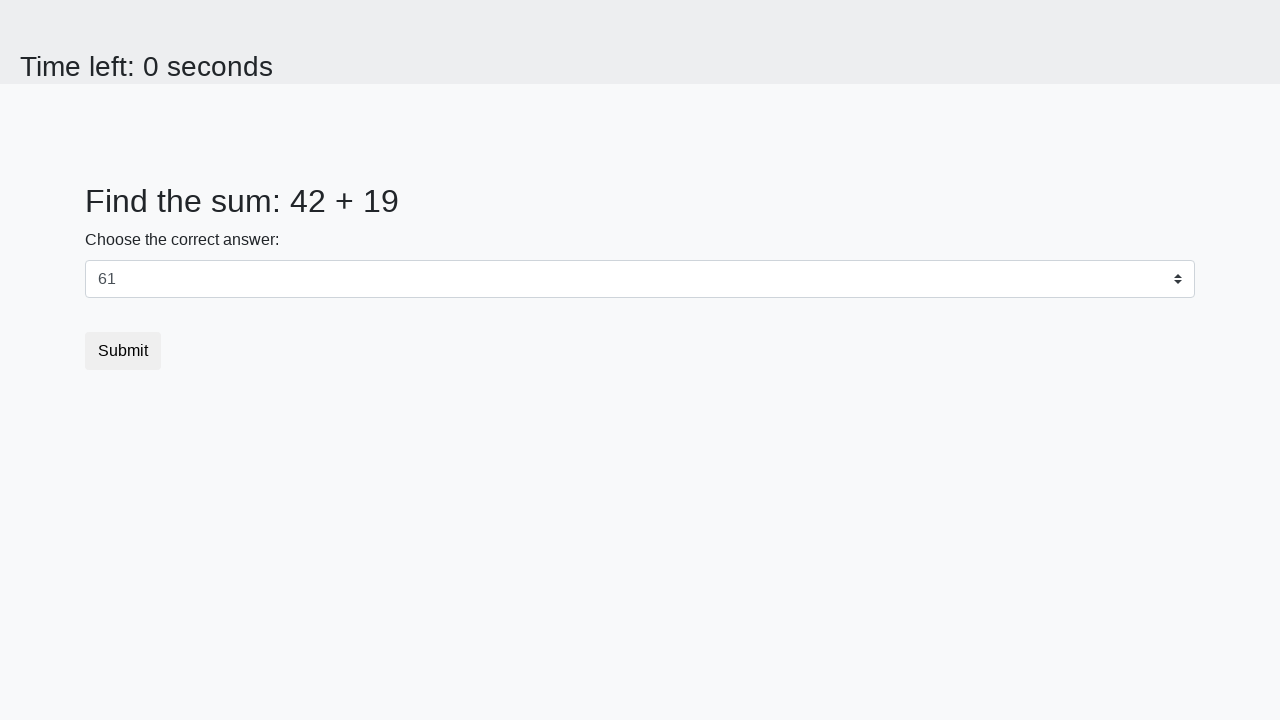

Clicked submit button at (123, 351) on .btn.btn-default
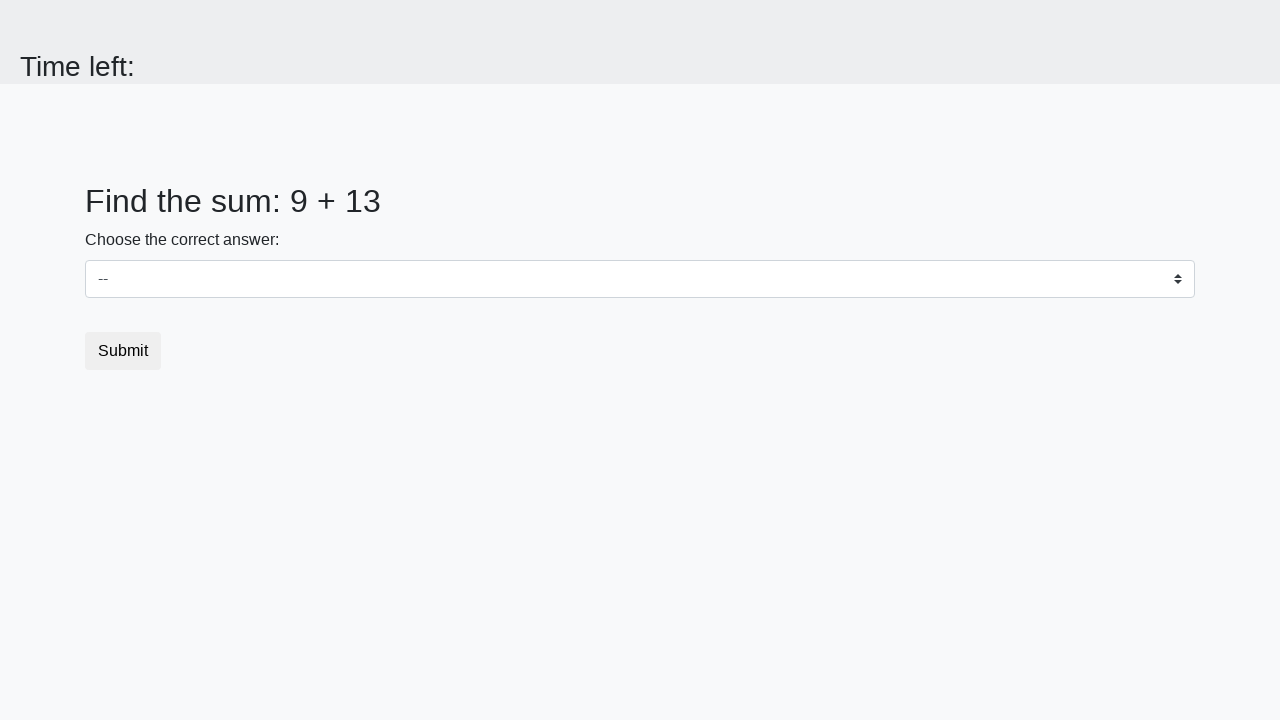

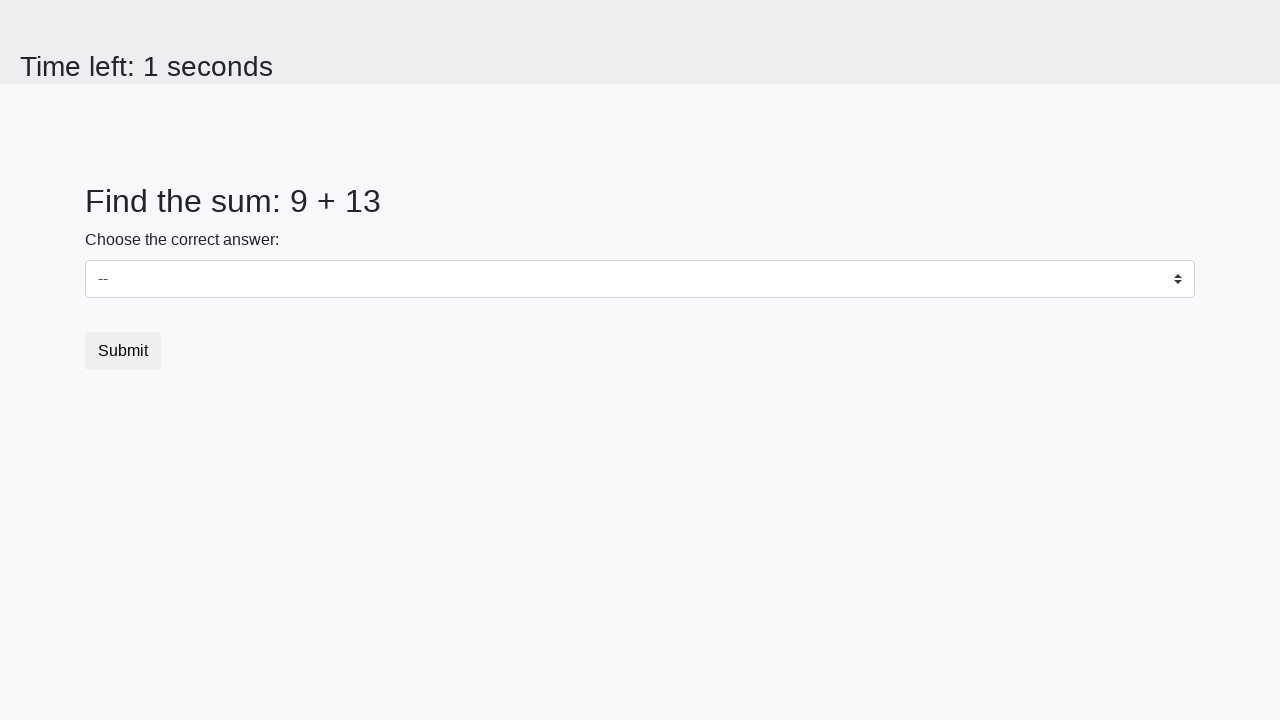